Tests JavaScript confirm dialog by clicking a button that triggers a confirm alert, dismissing it (clicking Cancel), and verifying the result

Starting URL: https://testcenter.techproeducation.com/index.php?page=javascript-alerts

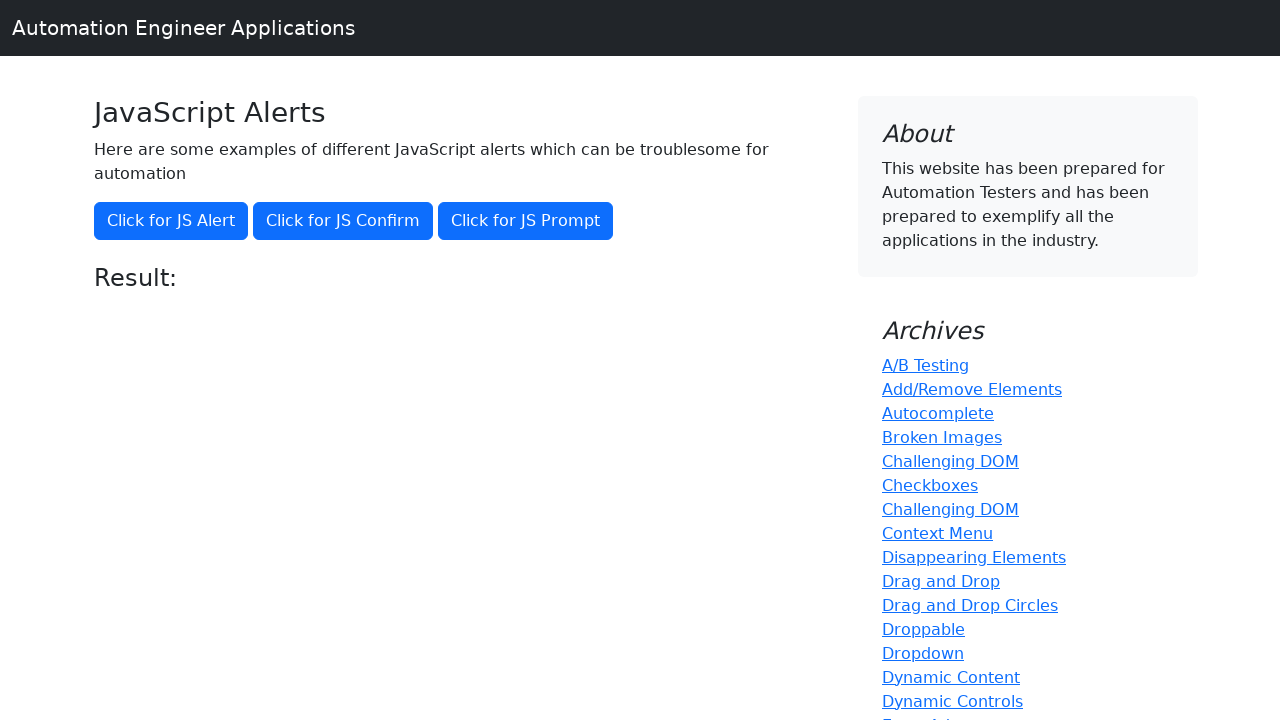

Set up dialog handler to dismiss confirm dialog
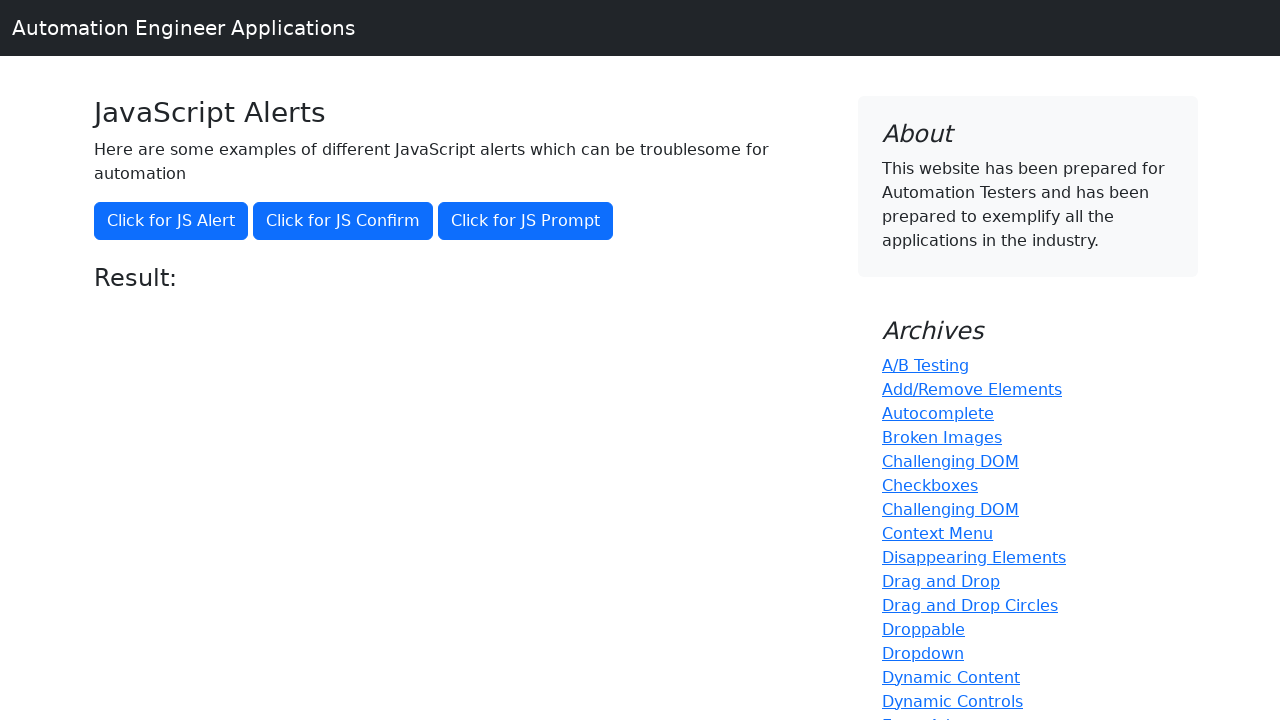

Clicked button to trigger JavaScript confirm dialog at (343, 221) on xpath=//button[@onclick='jsConfirm()']
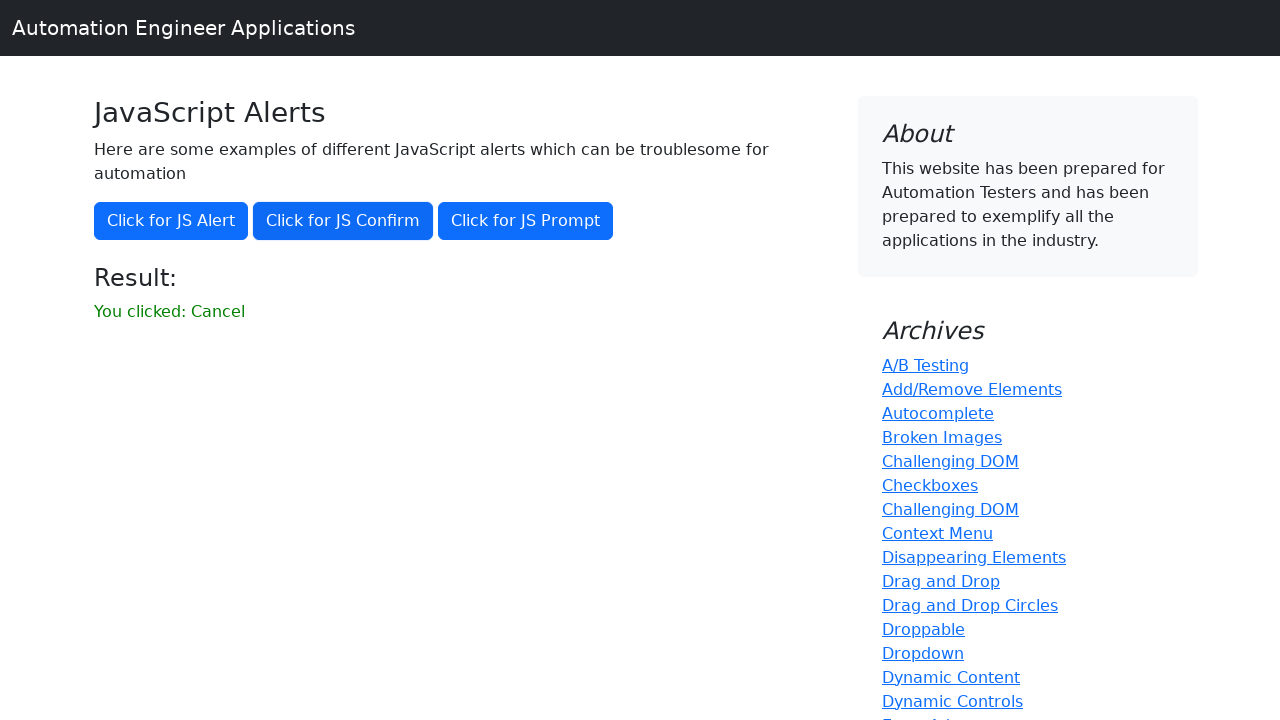

Result message element loaded after dismissing confirm dialog
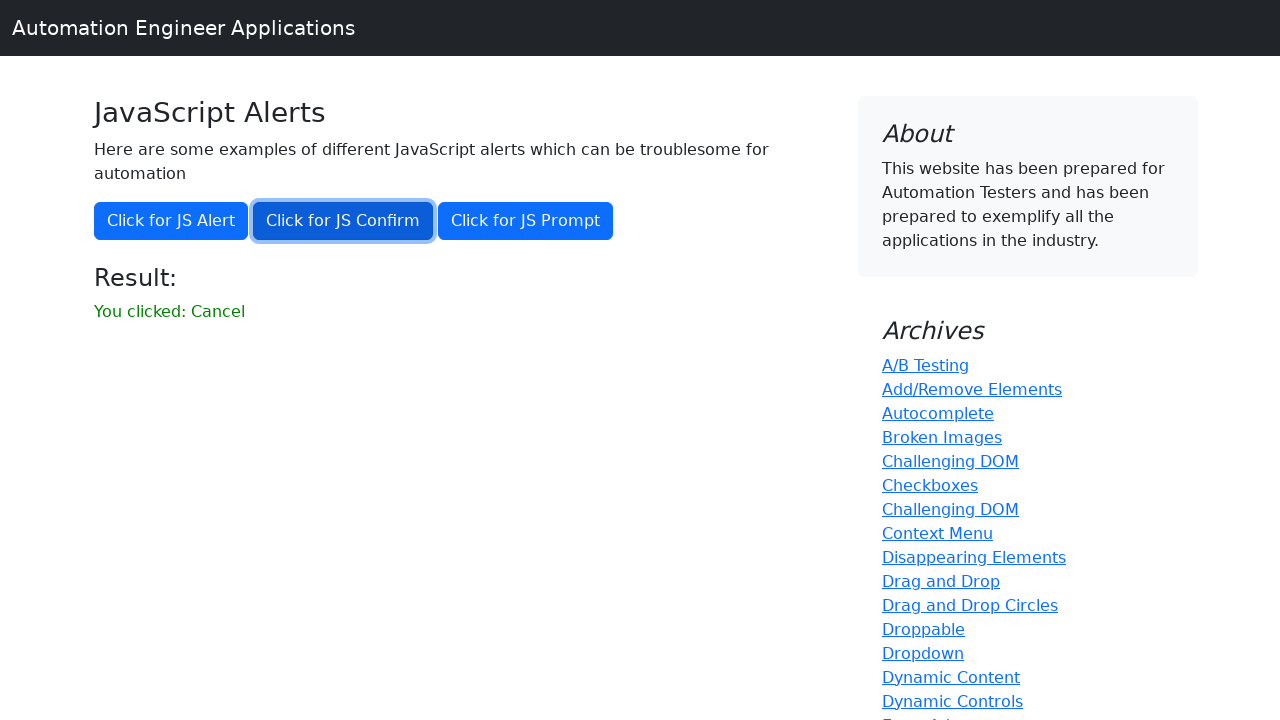

Retrieved result text from result element
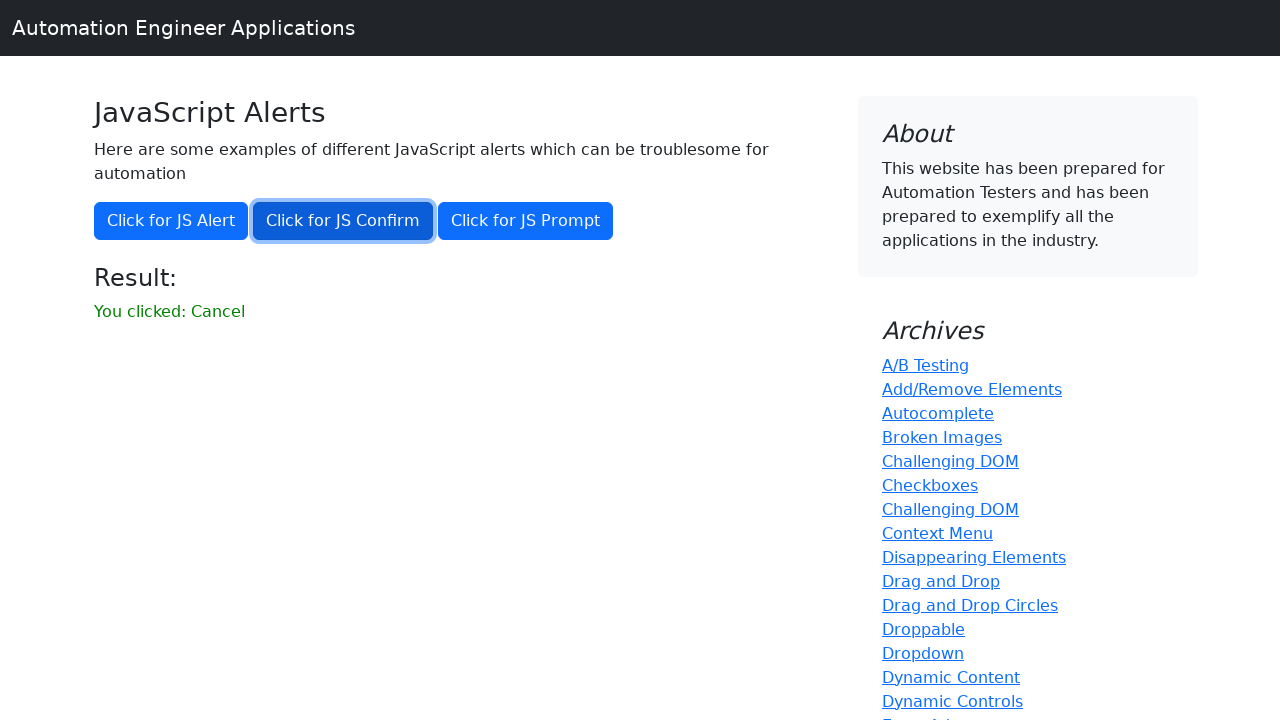

Verified result text equals 'You clicked: Cancel'
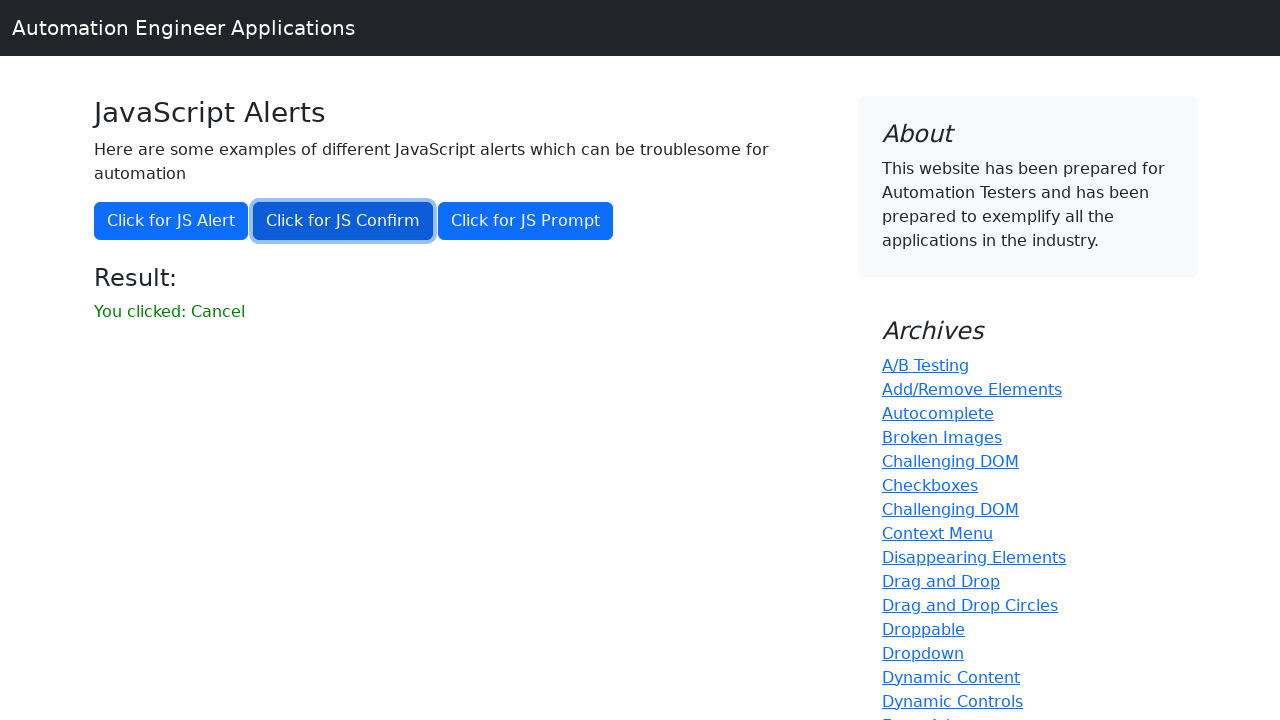

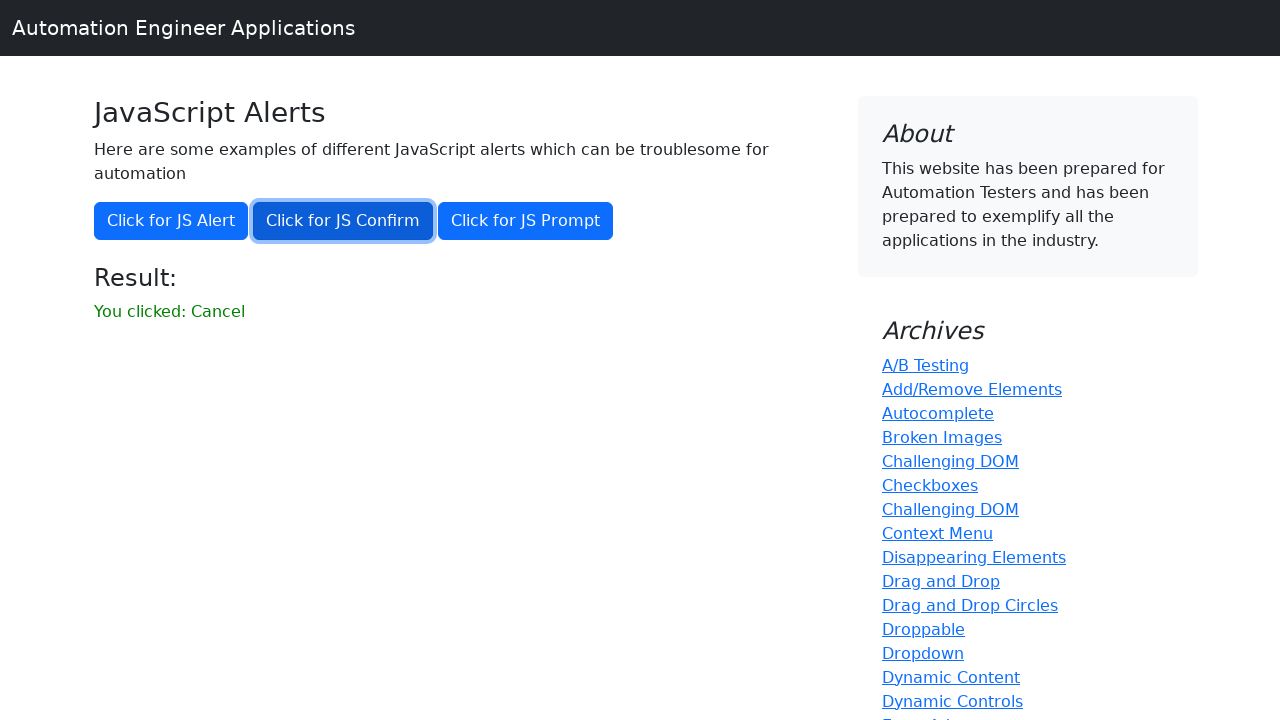